Navigates to automation practice page (all interactive code is commented out in the original test).

Starting URL: https://rahulshettyacademy.com/AutomationPractice

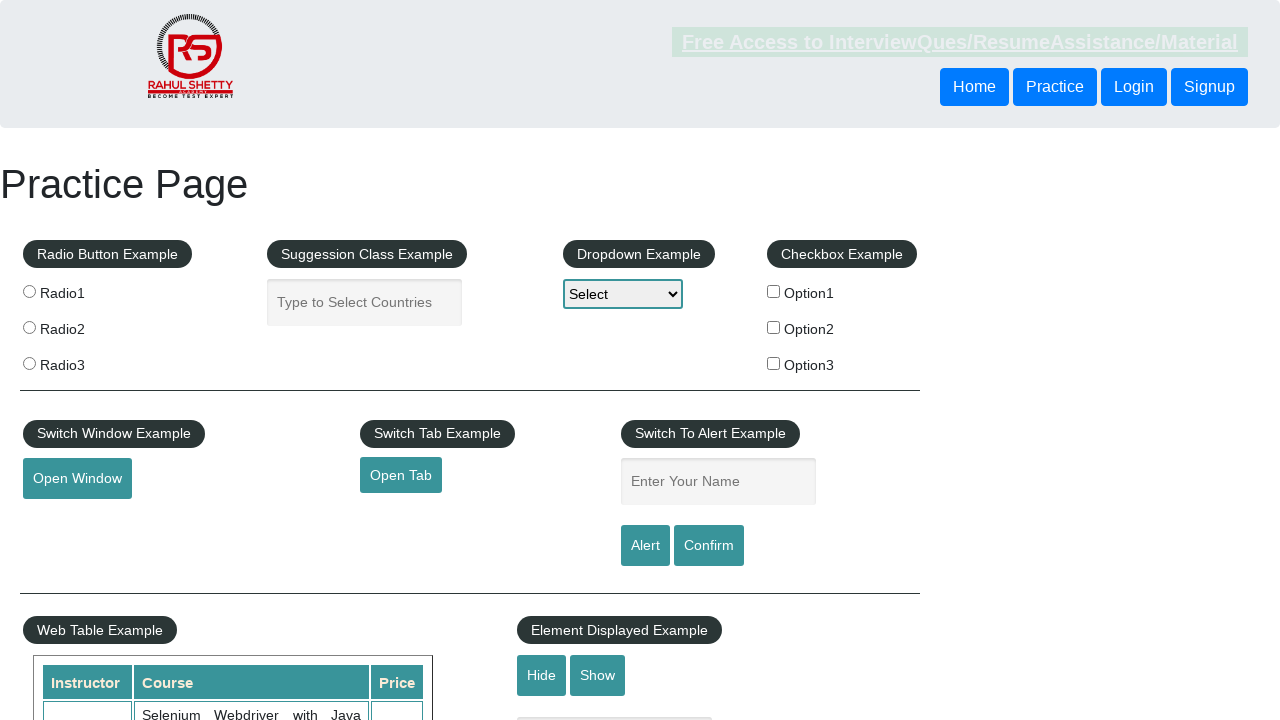

Waited for page to load (domcontentloaded state reached)
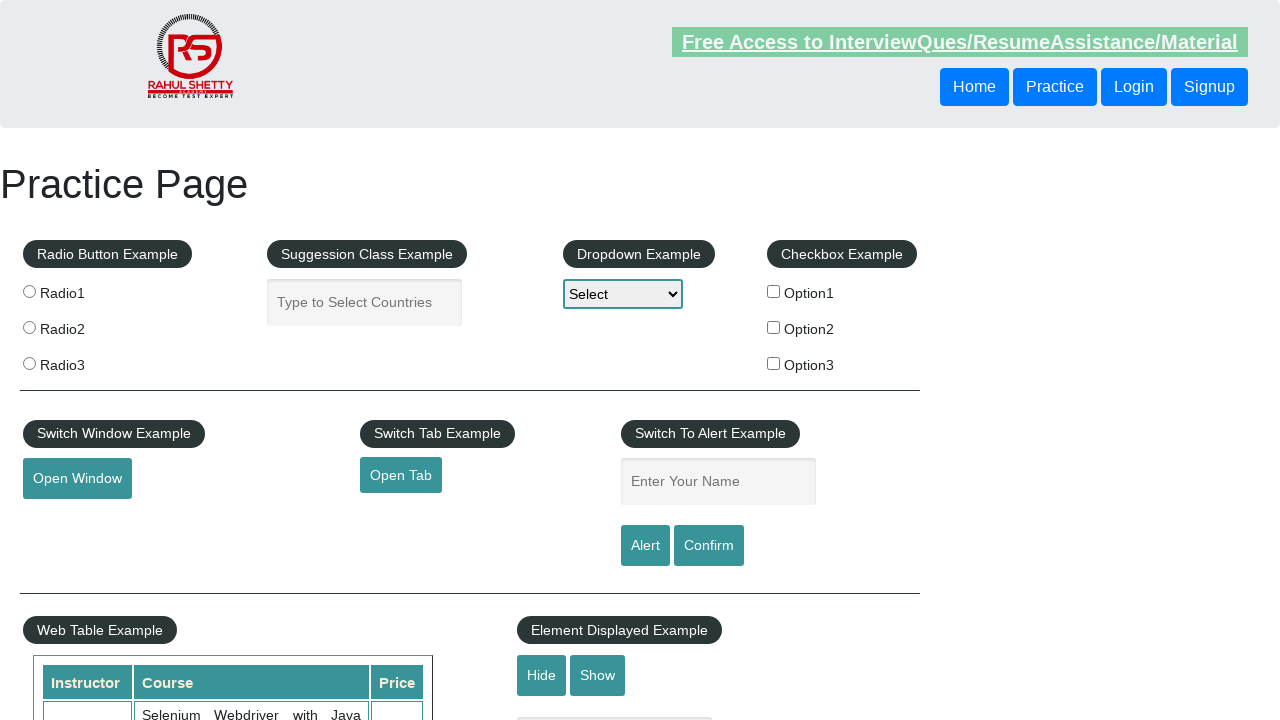

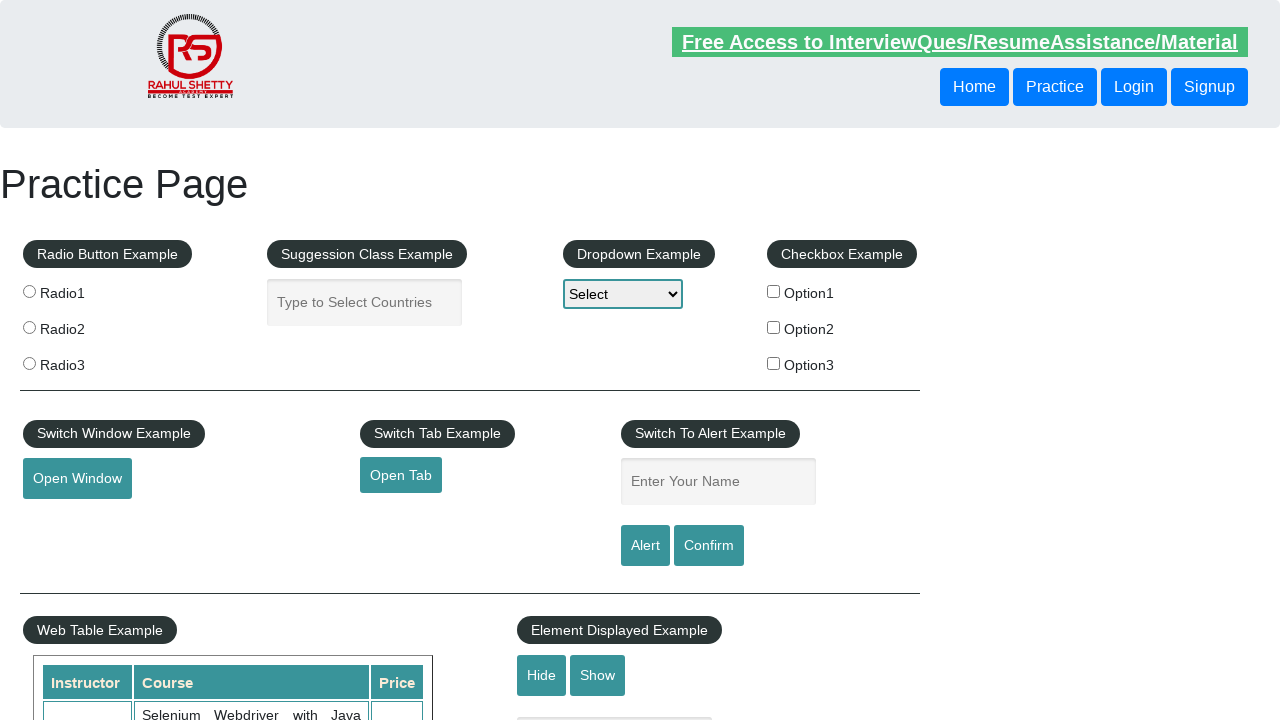